Tests that all checkboxes on the checkboxes page can be checked and verifies they are all in checked state

Starting URL: https://the-internet.herokuapp.com/checkboxes

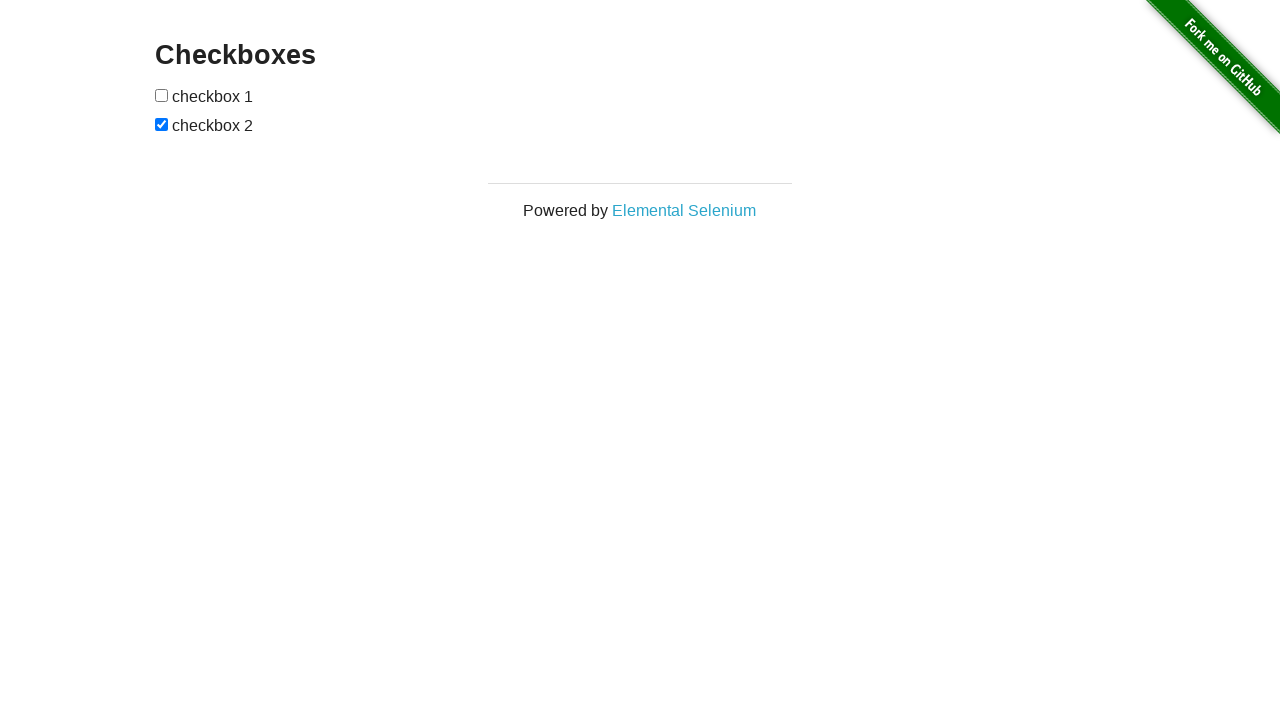

Waited for checkboxes to load on the page
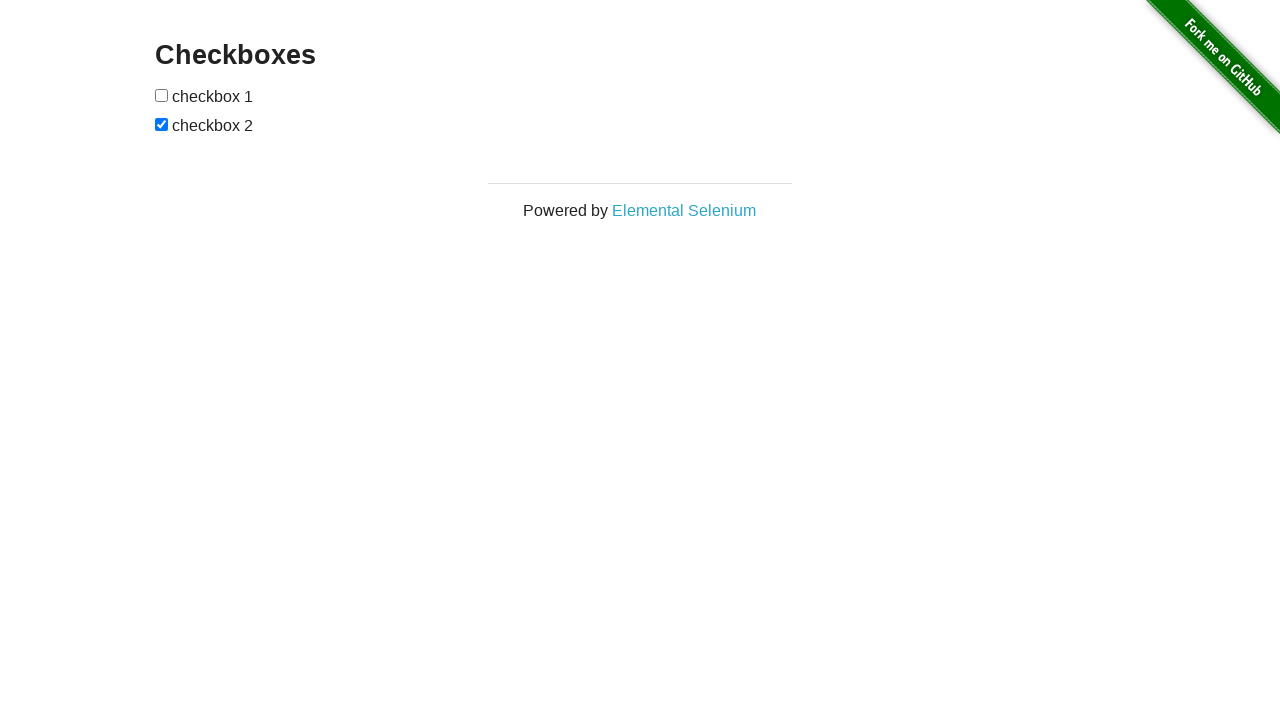

Located all checkboxes on the page
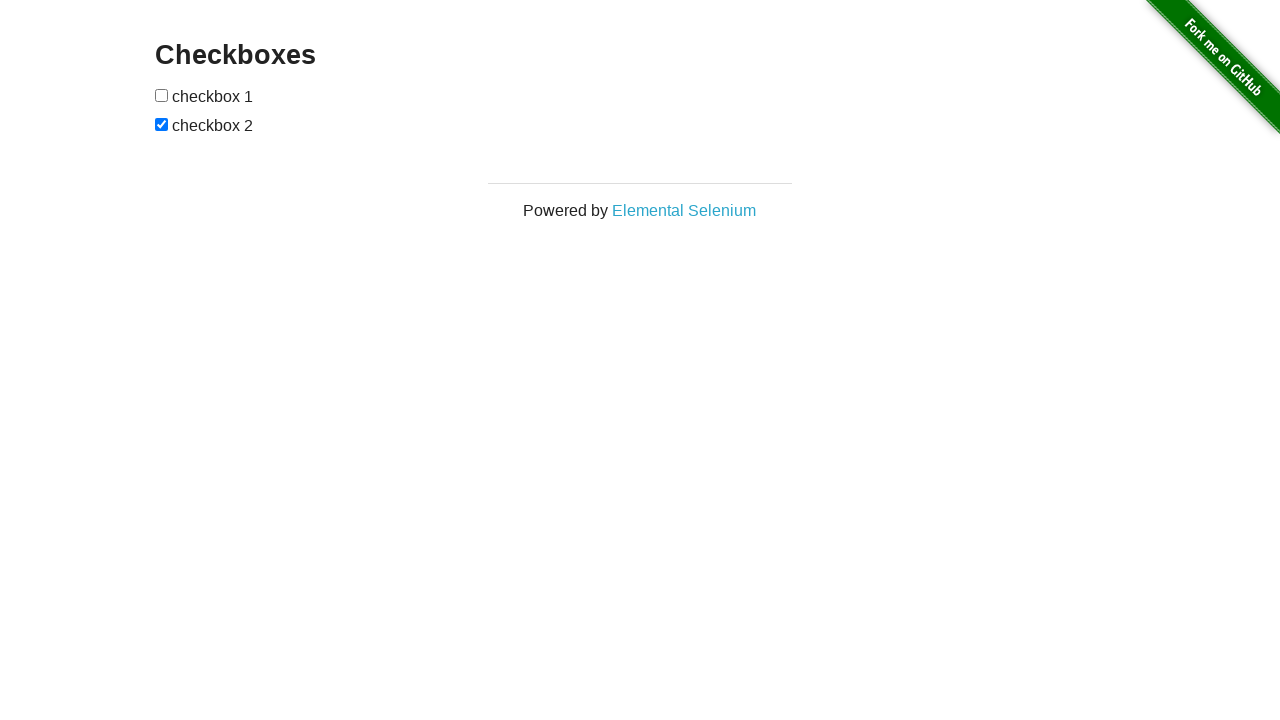

Found 2 checkboxes total
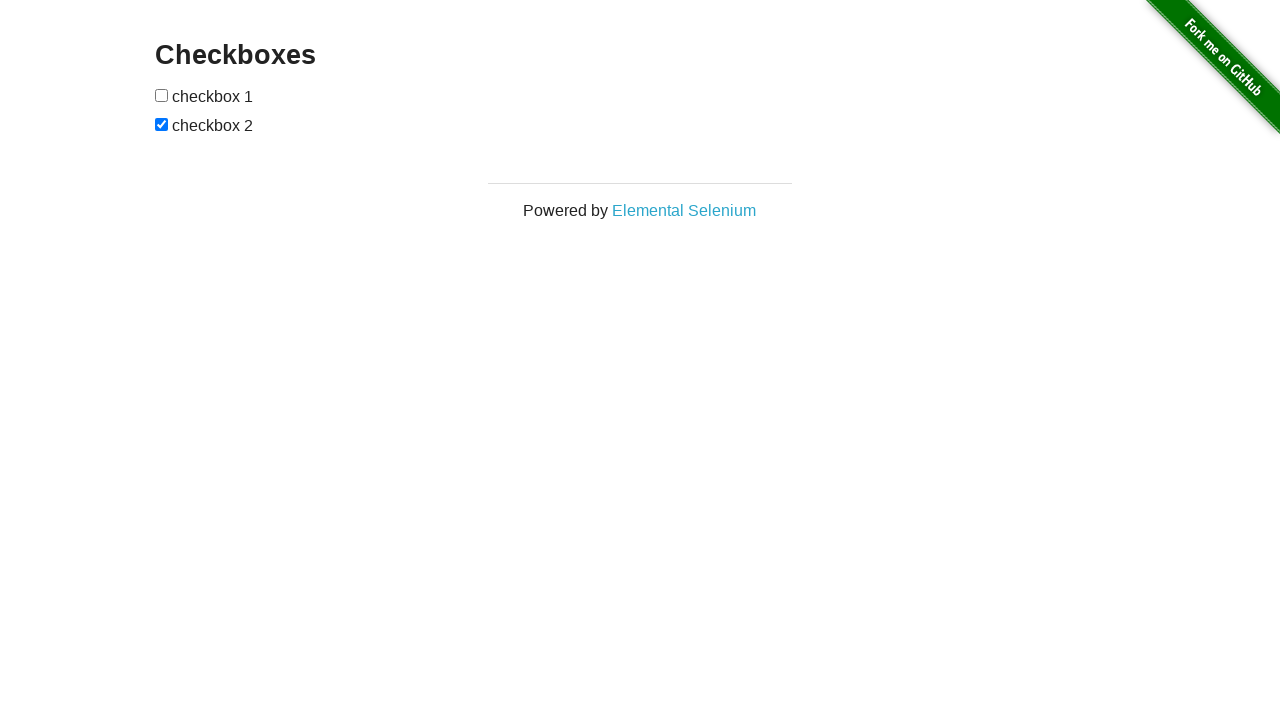

Checked checkbox 0 at (162, 95) on input[type='checkbox'] >> nth=0
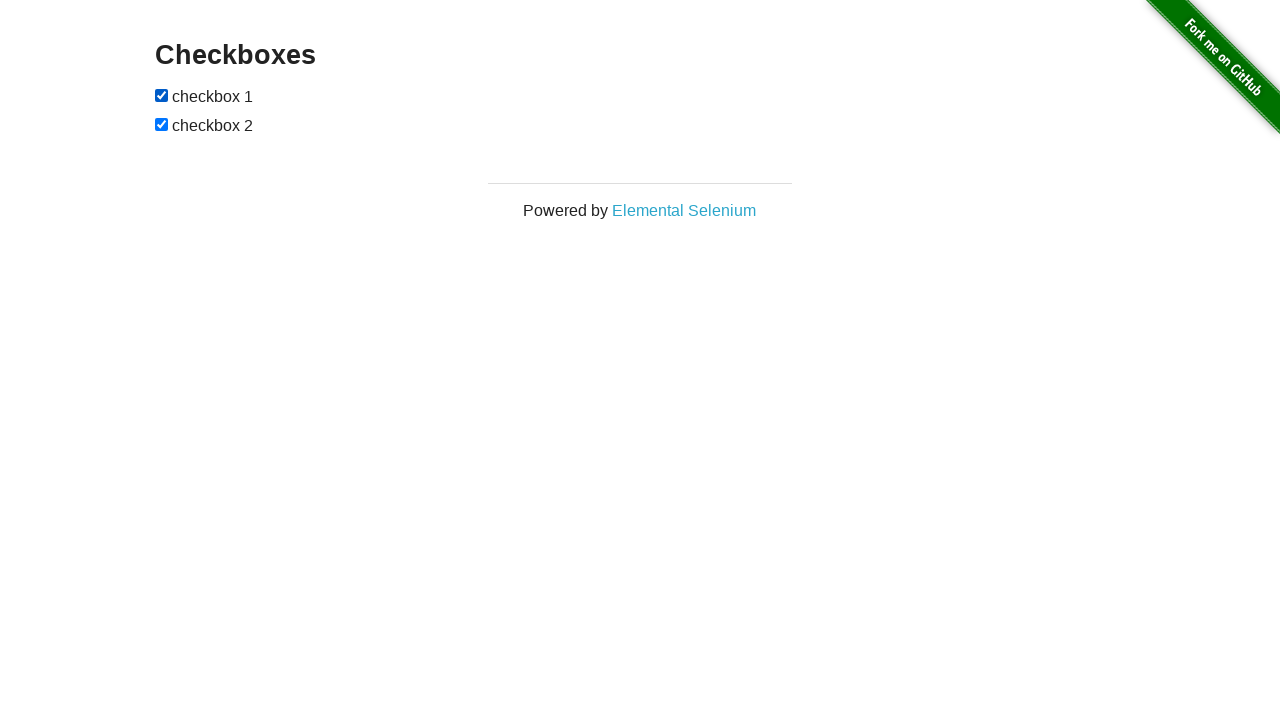

Verified checkbox 0 is checked
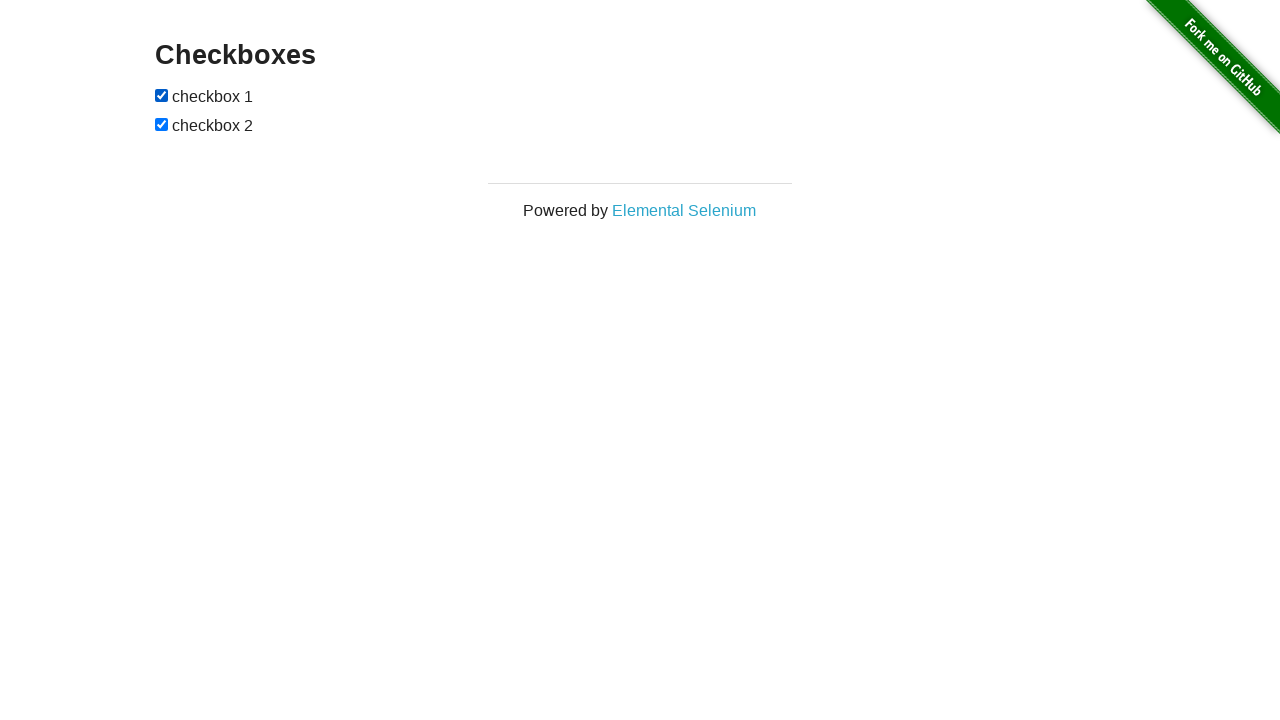

Verified checkbox 1 is checked
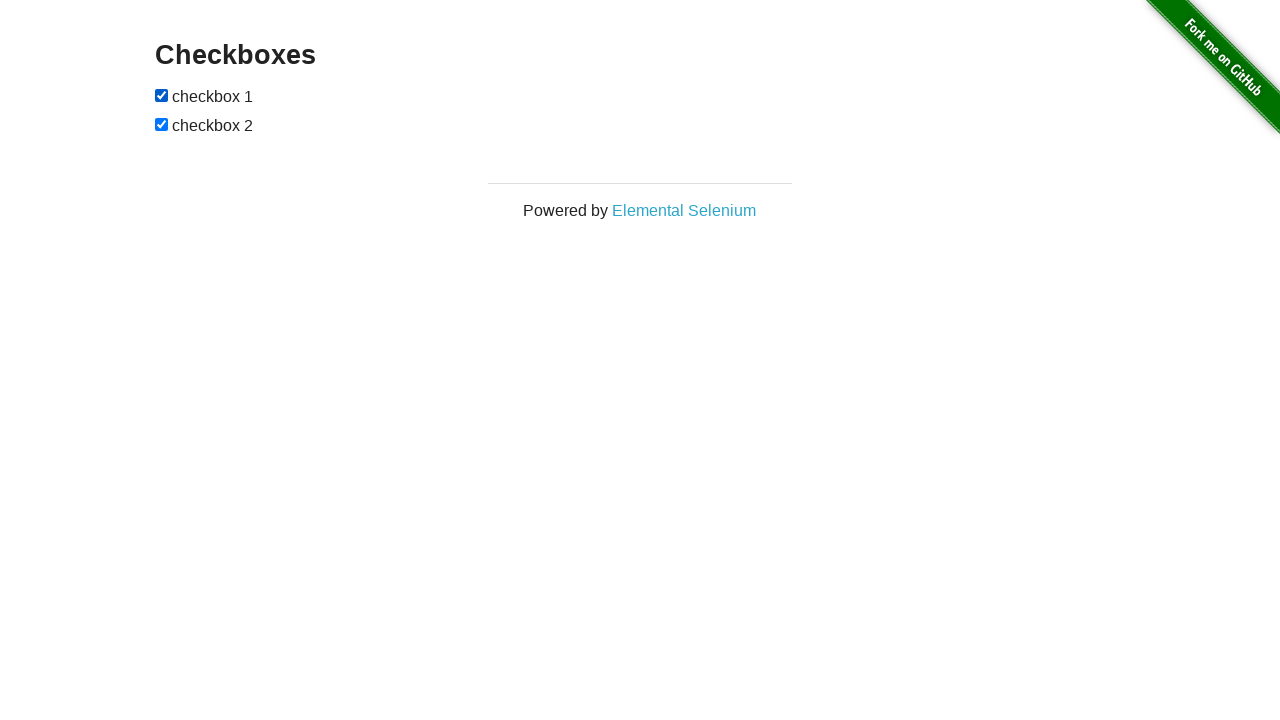

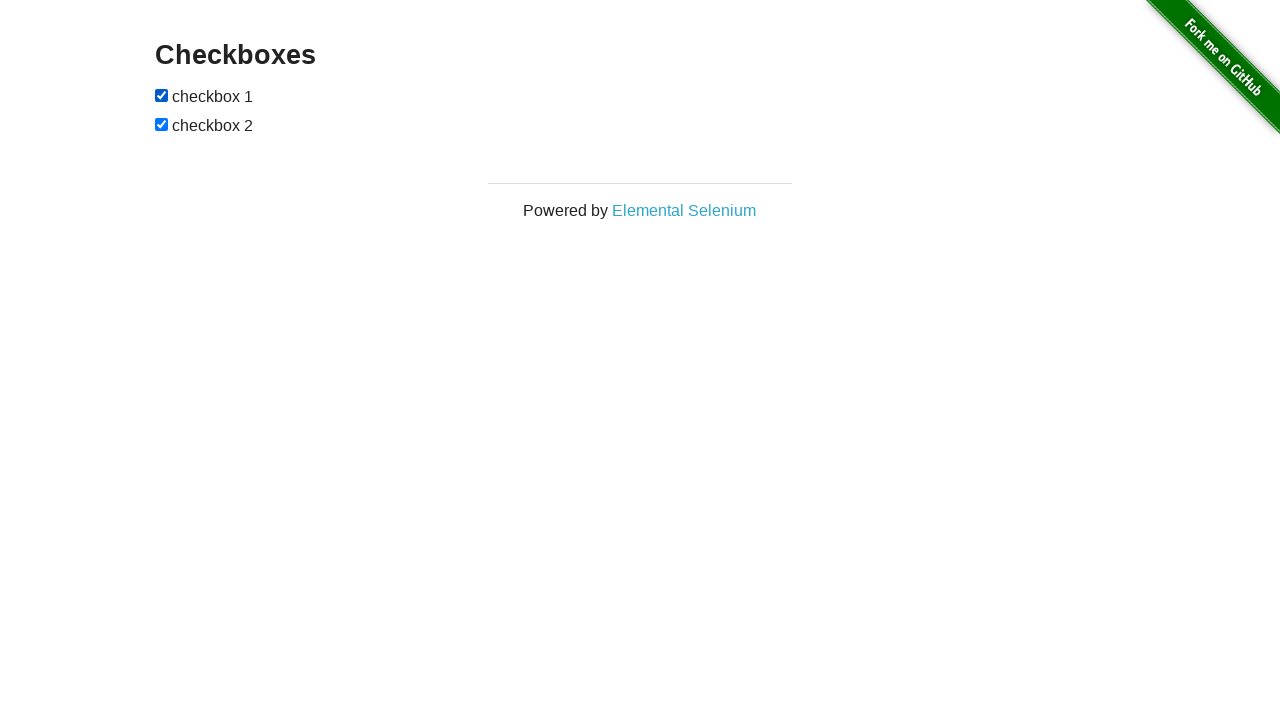